Tests right-click context menu functionality on a demo page by performing a context click and selecting an option from the menu

Starting URL: https://swisnl.github.io/jQuery-contextMenu/demo.html

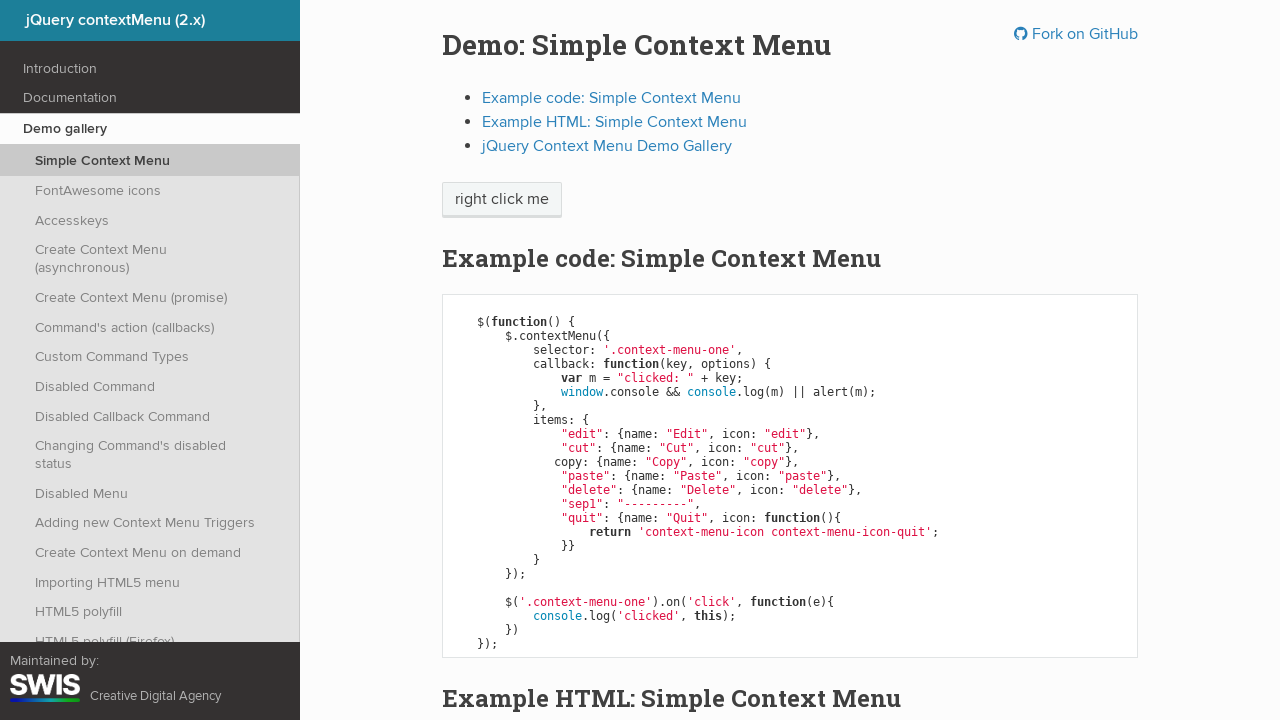

Located the element to right-click on using XPath
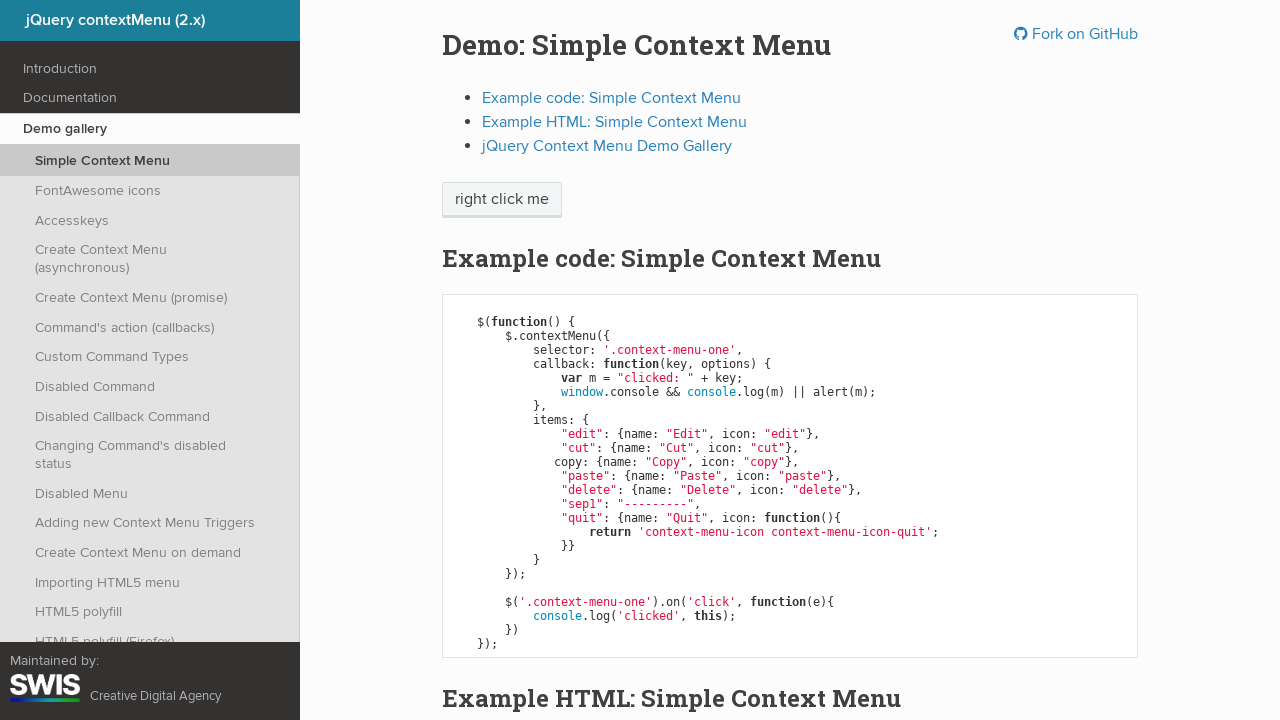

Performed right-click (context click) on the button at (502, 200) on xpath=/html/body/div/section/div/div/div/p/span
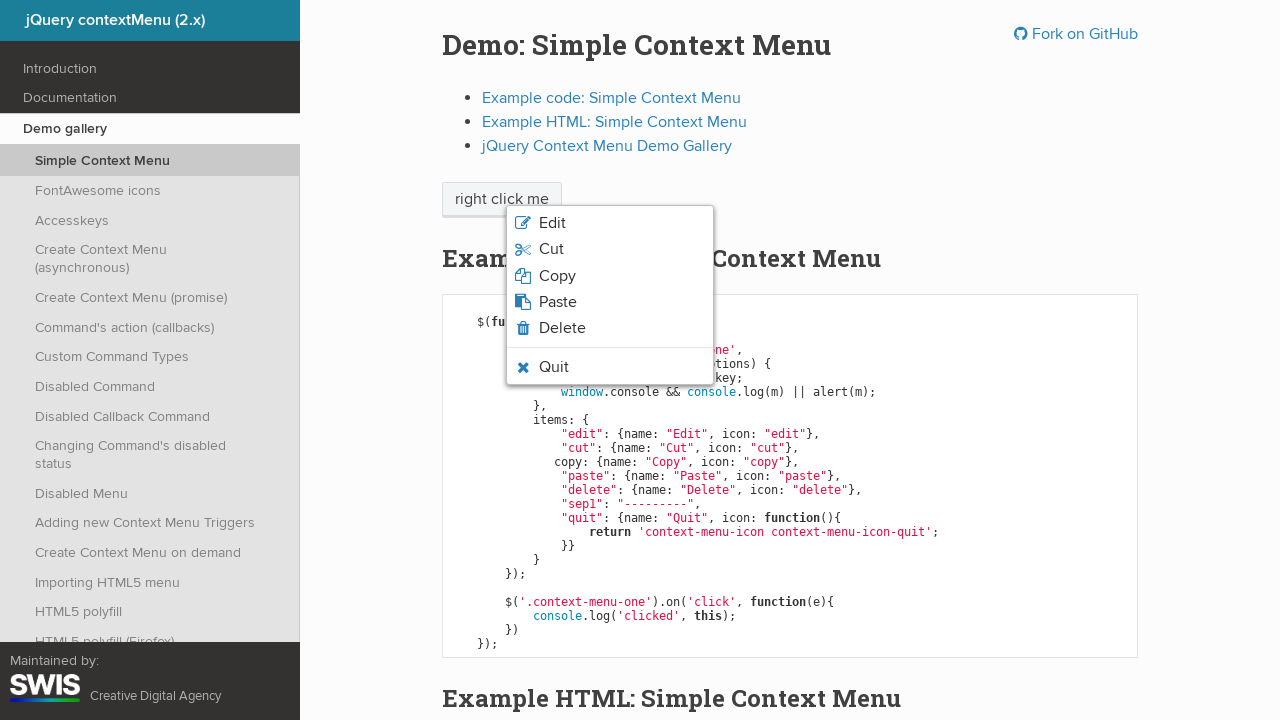

Context menu appeared
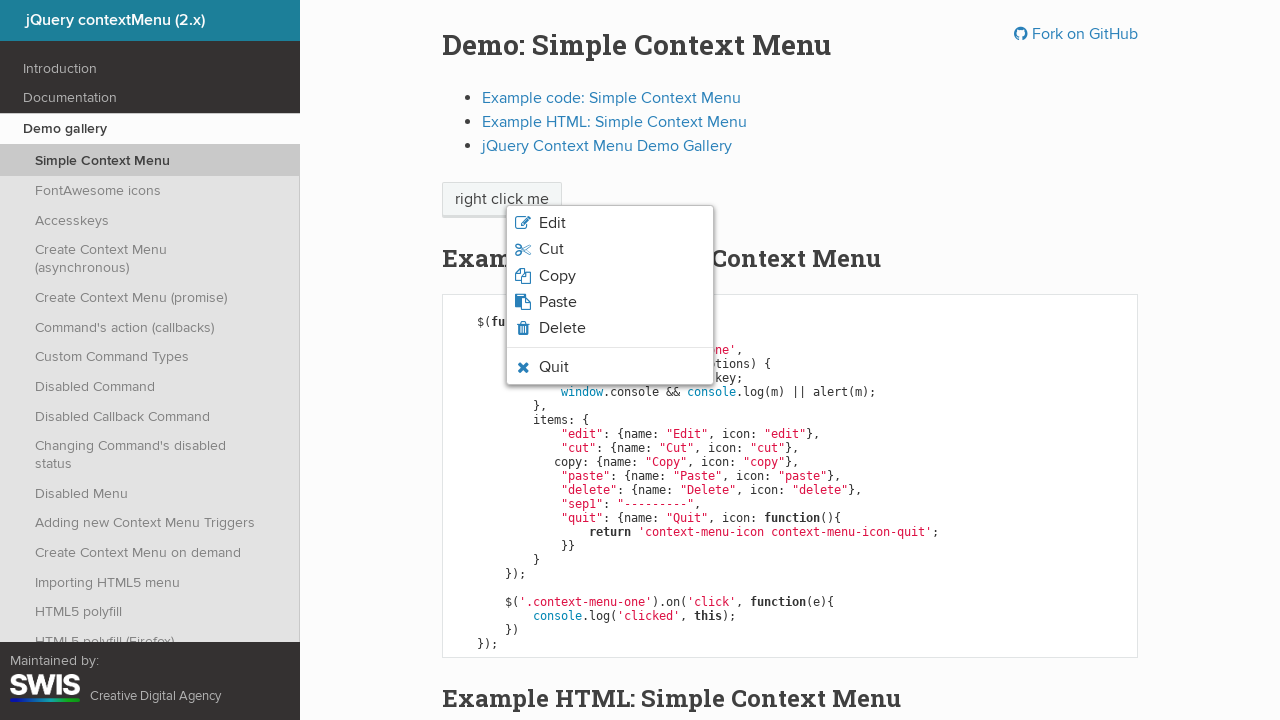

Located all context menu items
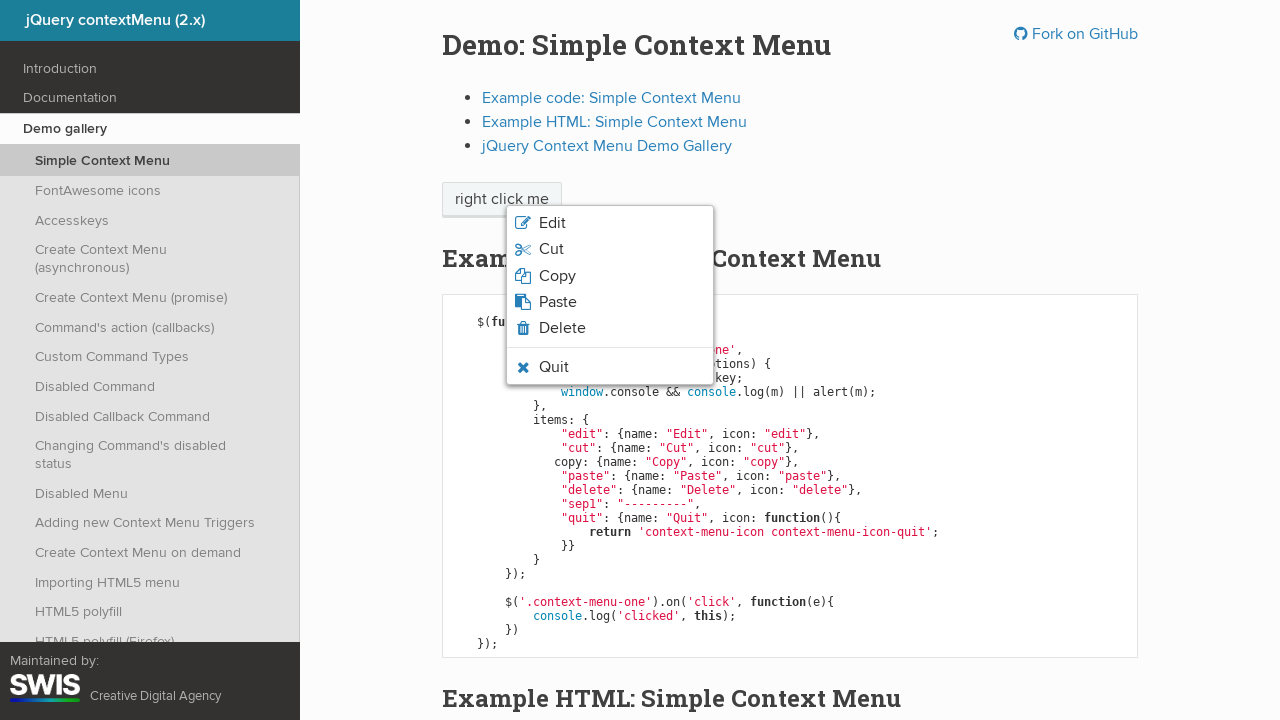

Clicked on the 'Copy' option from the context menu at (610, 276) on .context-menu-list .context-menu-item >> nth=2
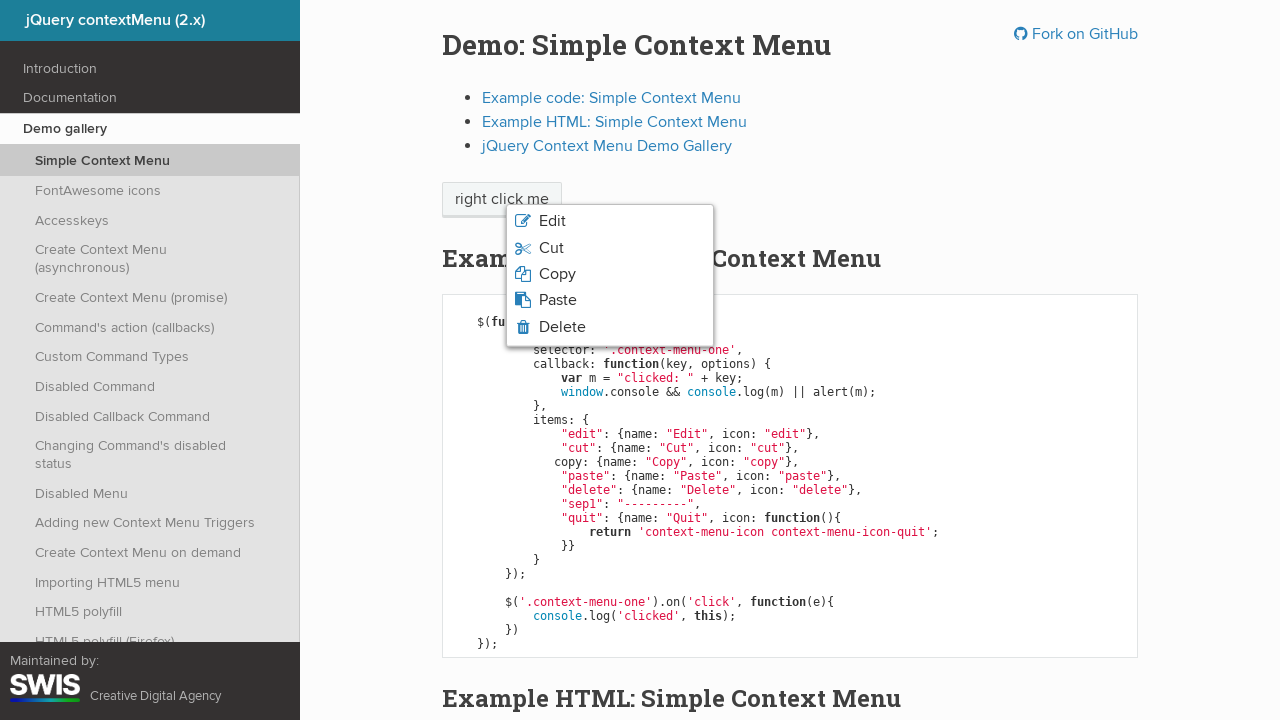

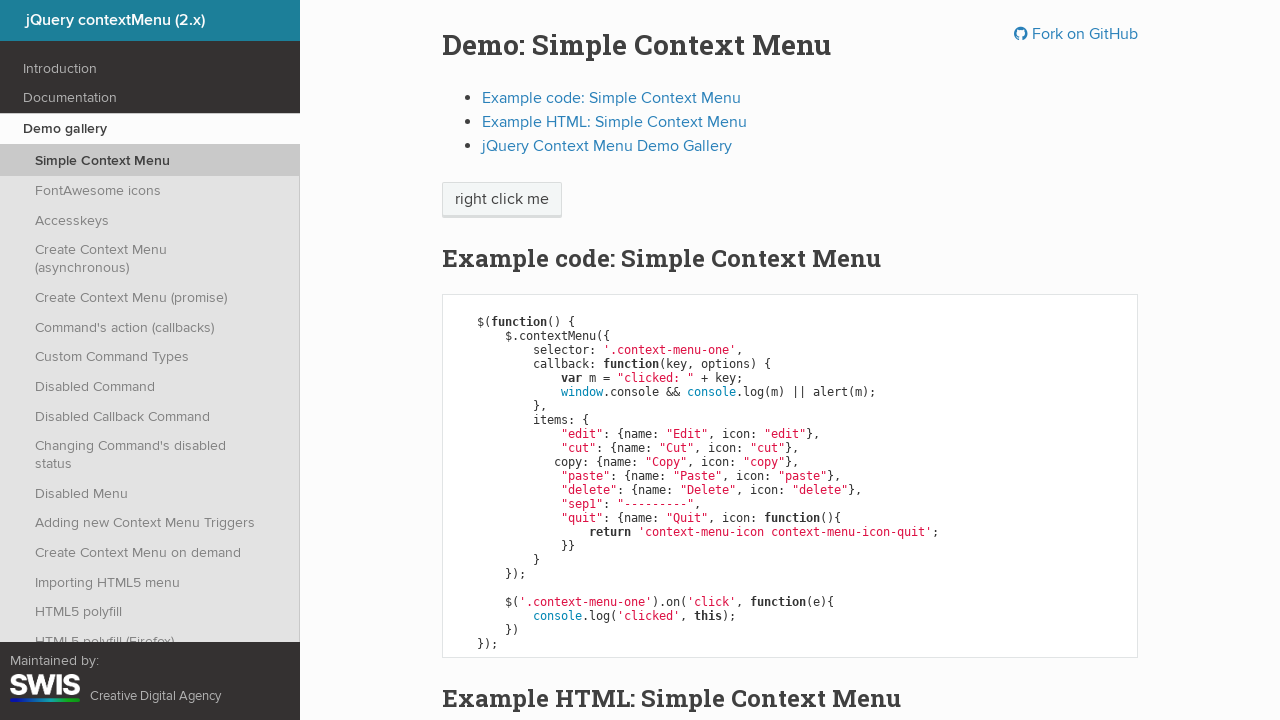